Tests a countdown timer page by waiting for the countdown to reach zero (ending with "00")

Starting URL: https://automationfc.github.io/fluent-wait/

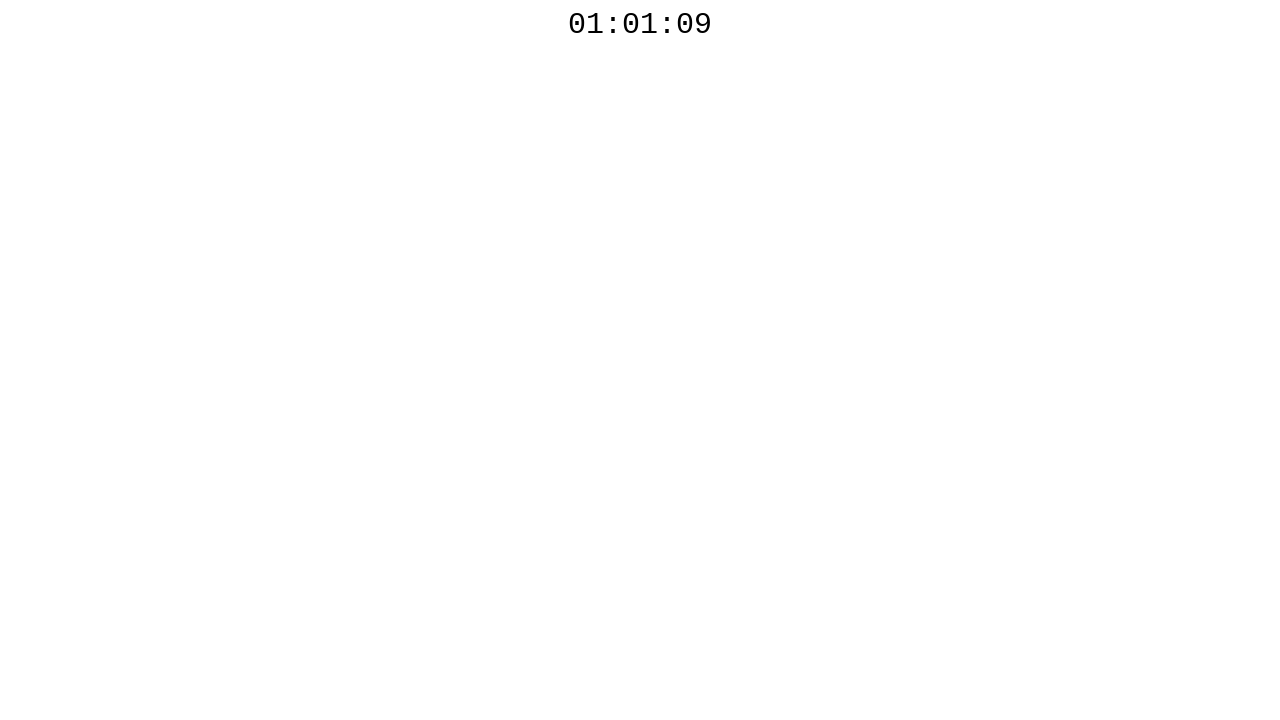

Countdown timer element became visible
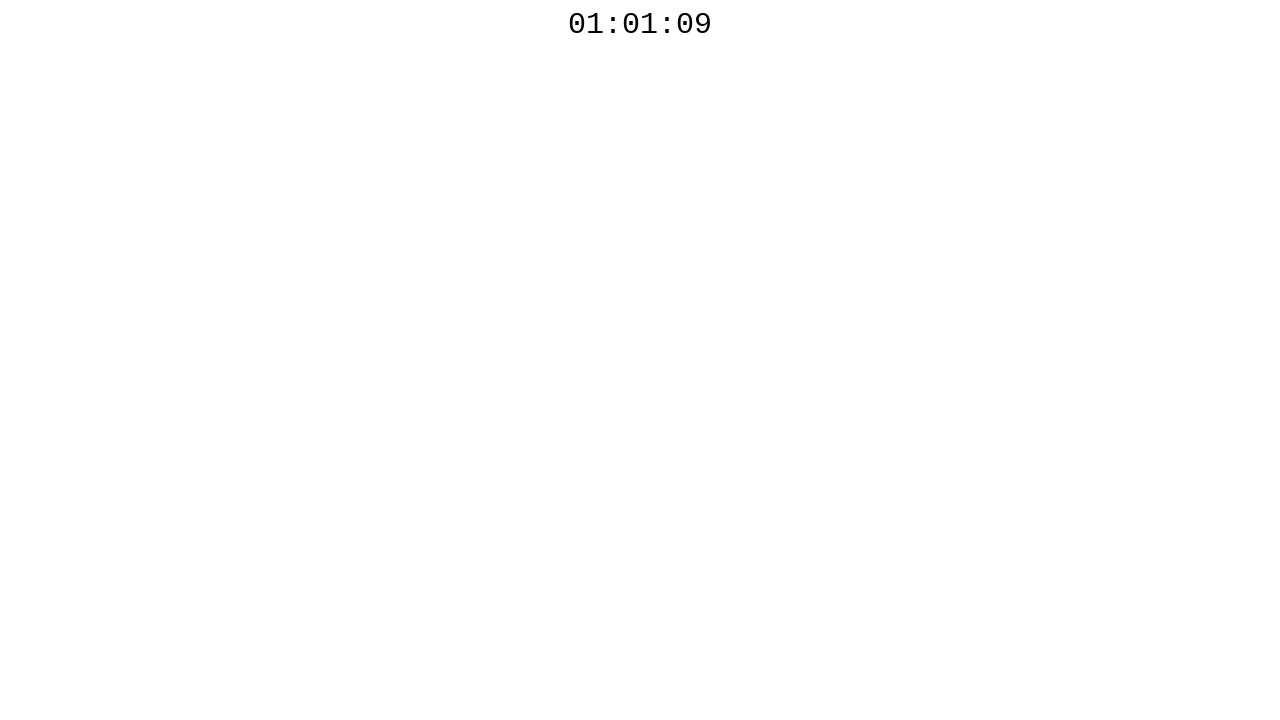

Countdown timer reached 00 (completed)
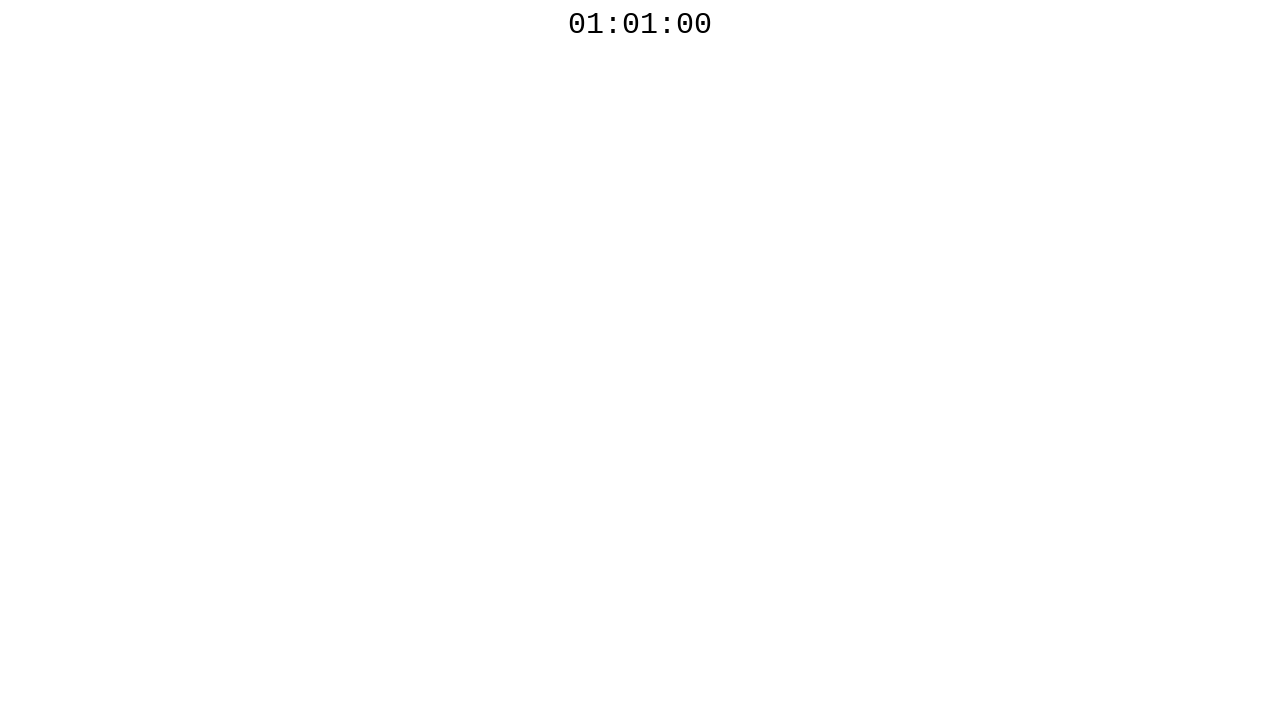

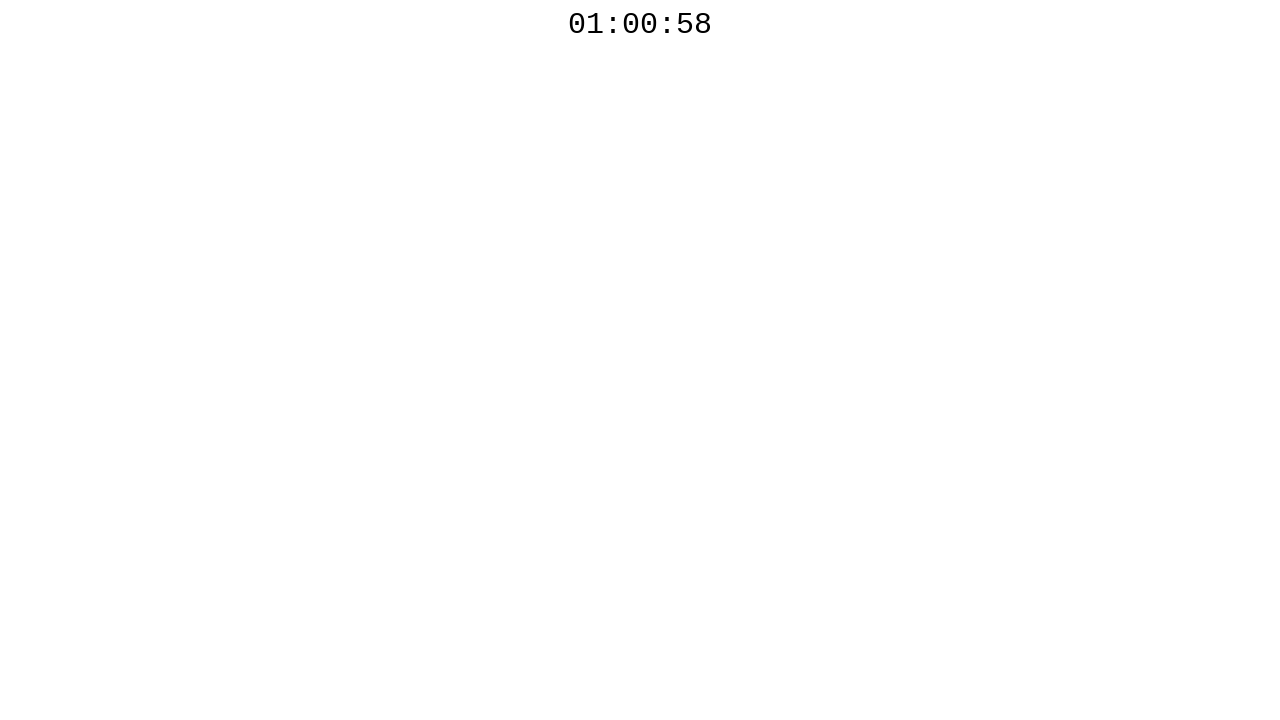